Tests table interaction on an automation practice page by scrolling to a table and verifying table structure (rows and columns)

Starting URL: https://rahulshettyacademy.com/AutomationPractice/

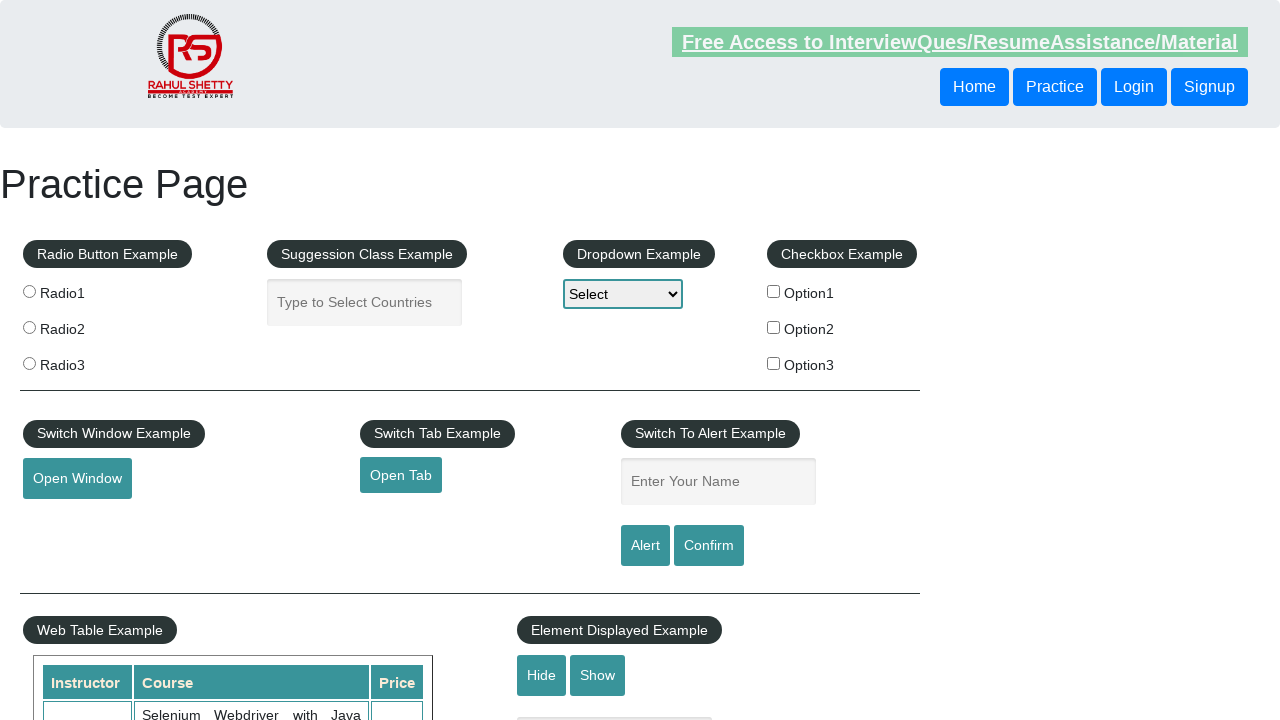

Scrolled down 600 pixels to reveal table
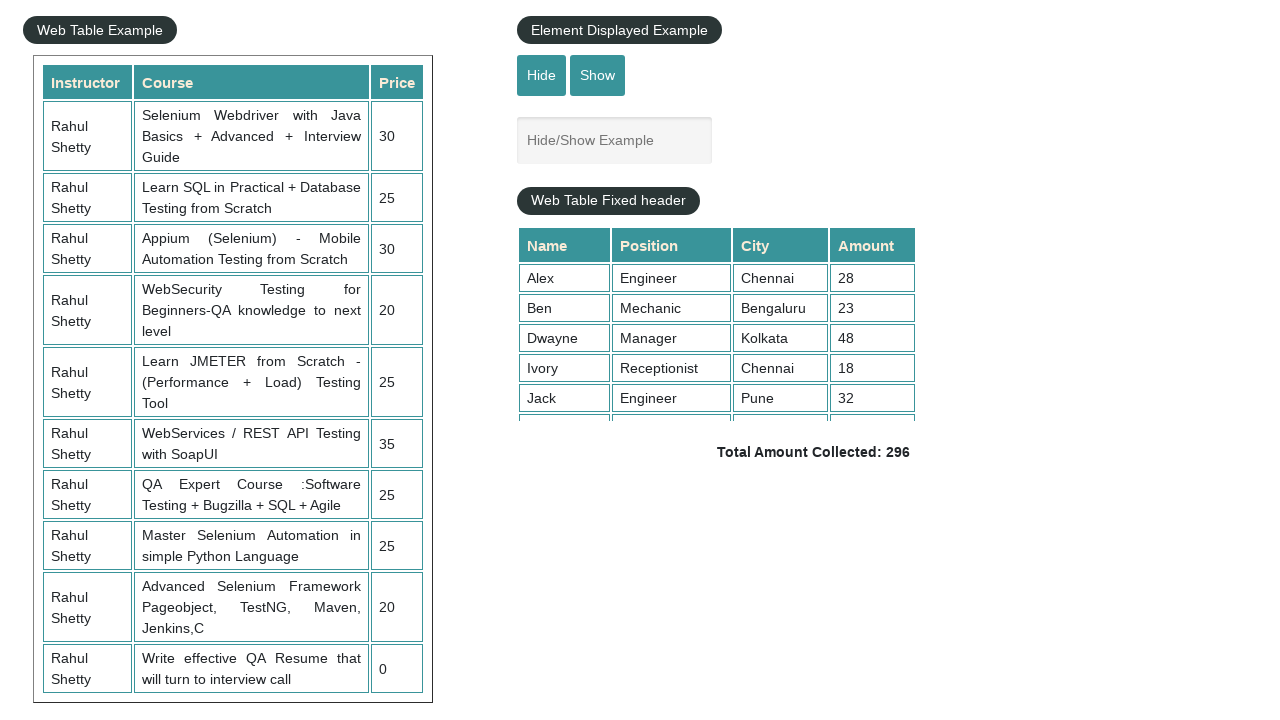

Table element (.table-display) is now visible
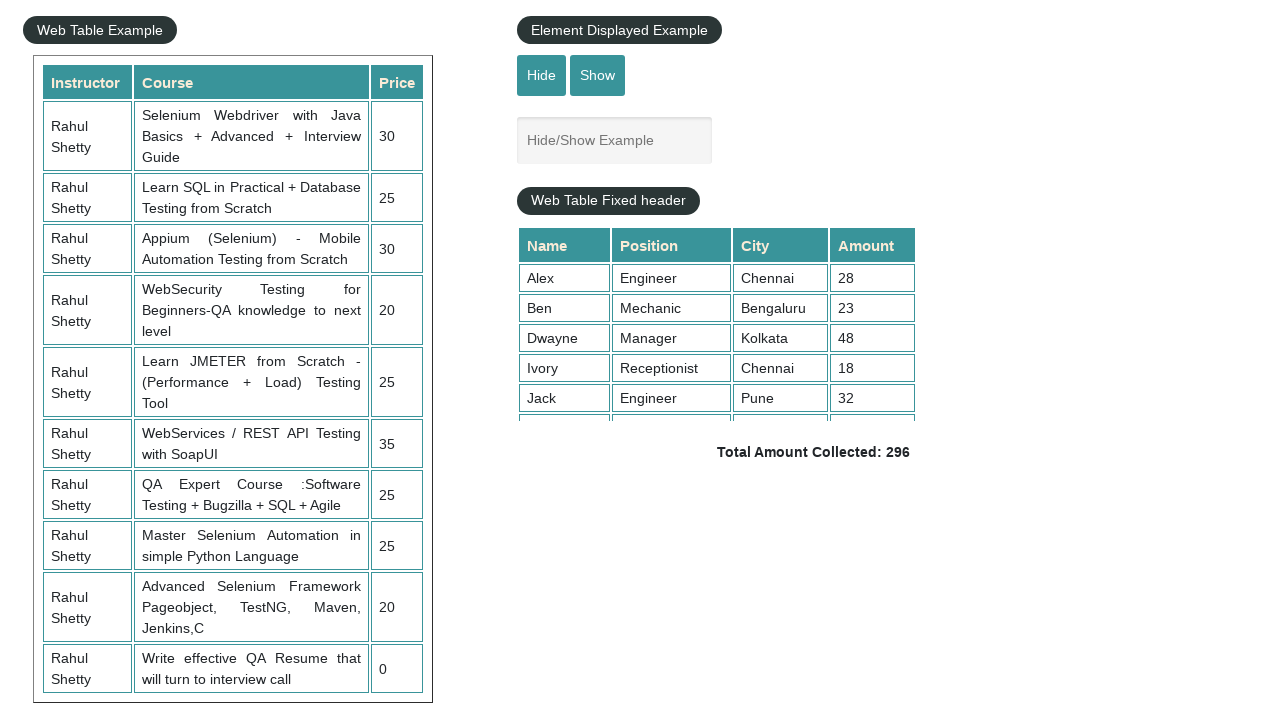

Located 11 table rows
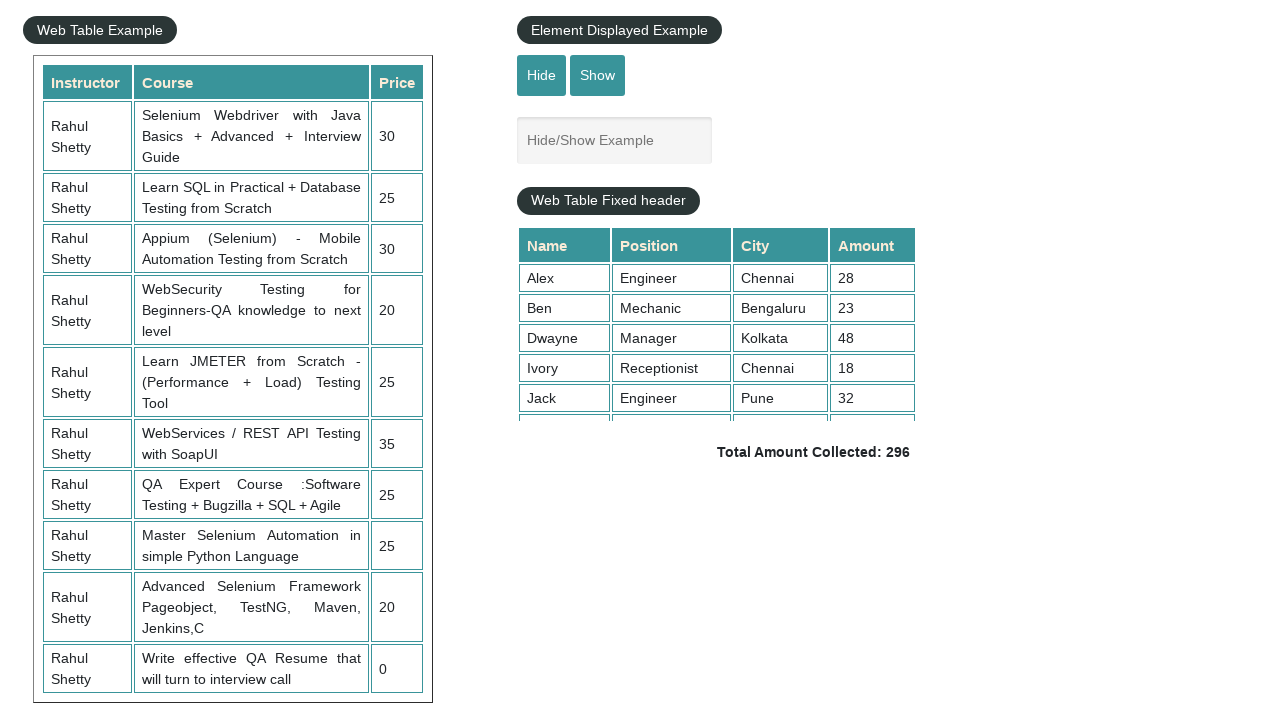

Located 3 table column headers
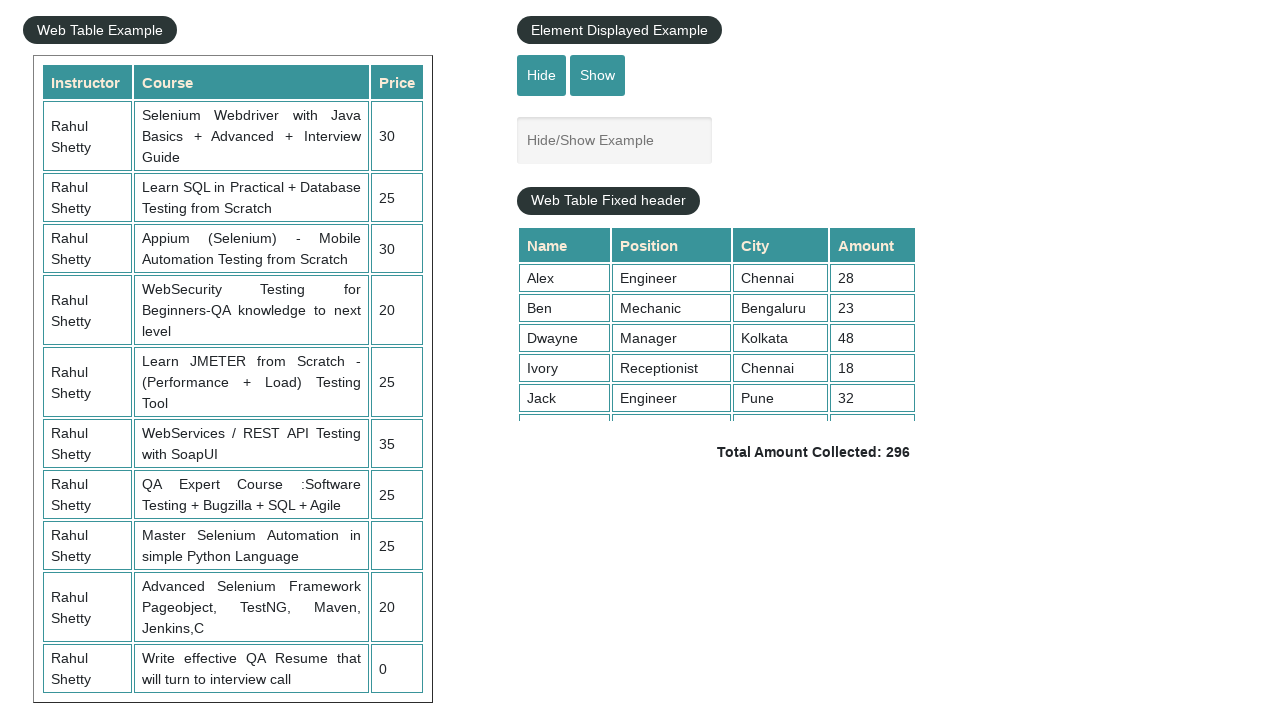

Retrieved text from third table row: '
                            Rahul Shetty
                            Learn SQL in Practical + Database Testing from Scratch
                            25
                        '
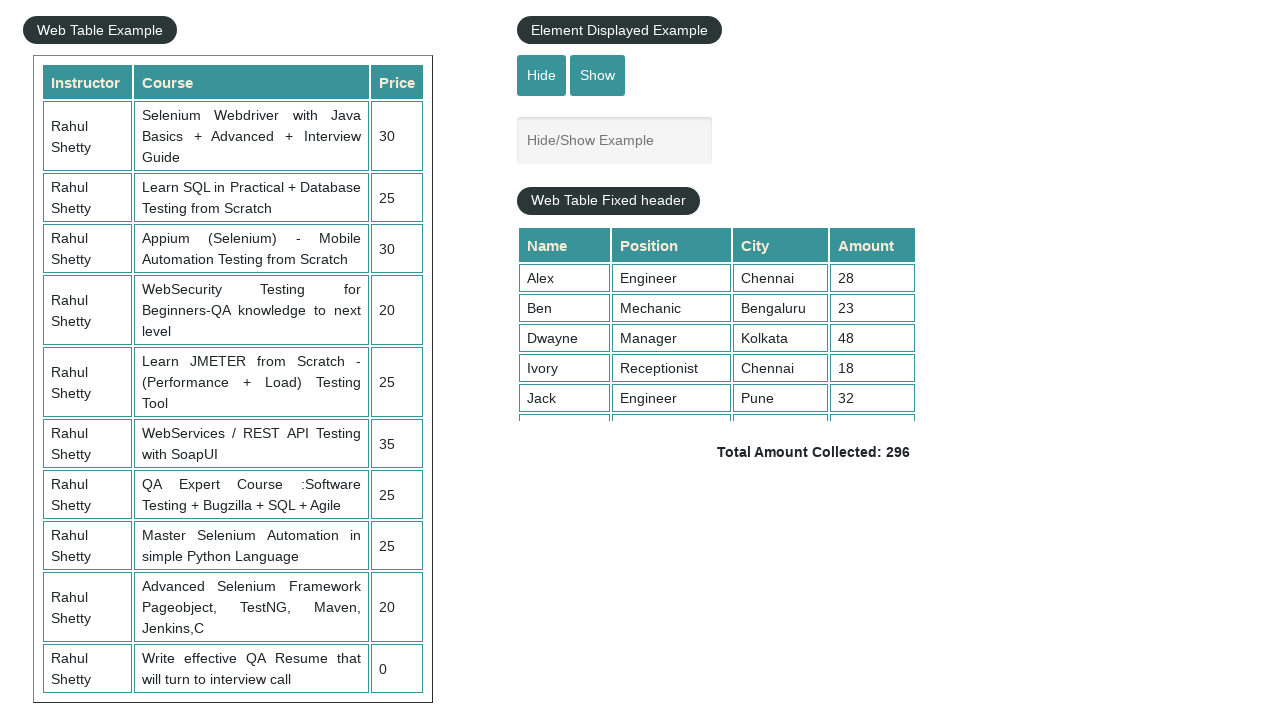

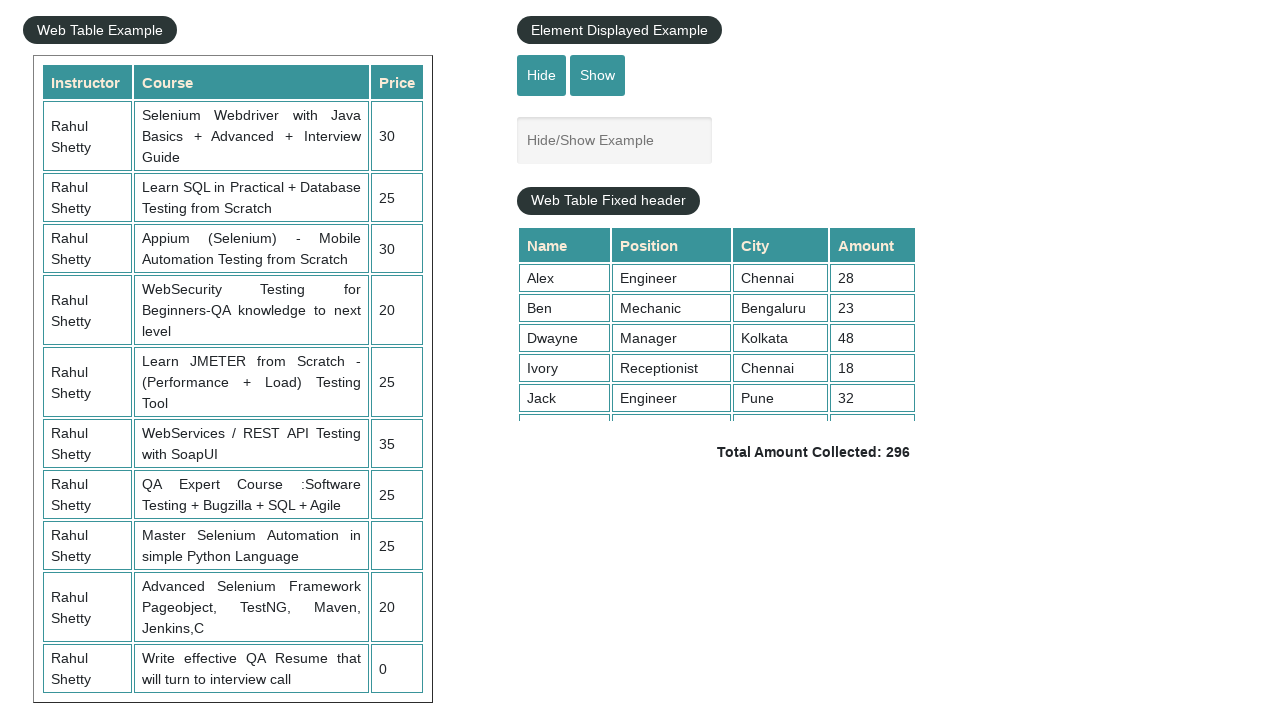